Tests basic alert functionality by clicking a button to trigger an alert, verifying the alert text, and dismissing it

Starting URL: https://demoqa.com/alerts

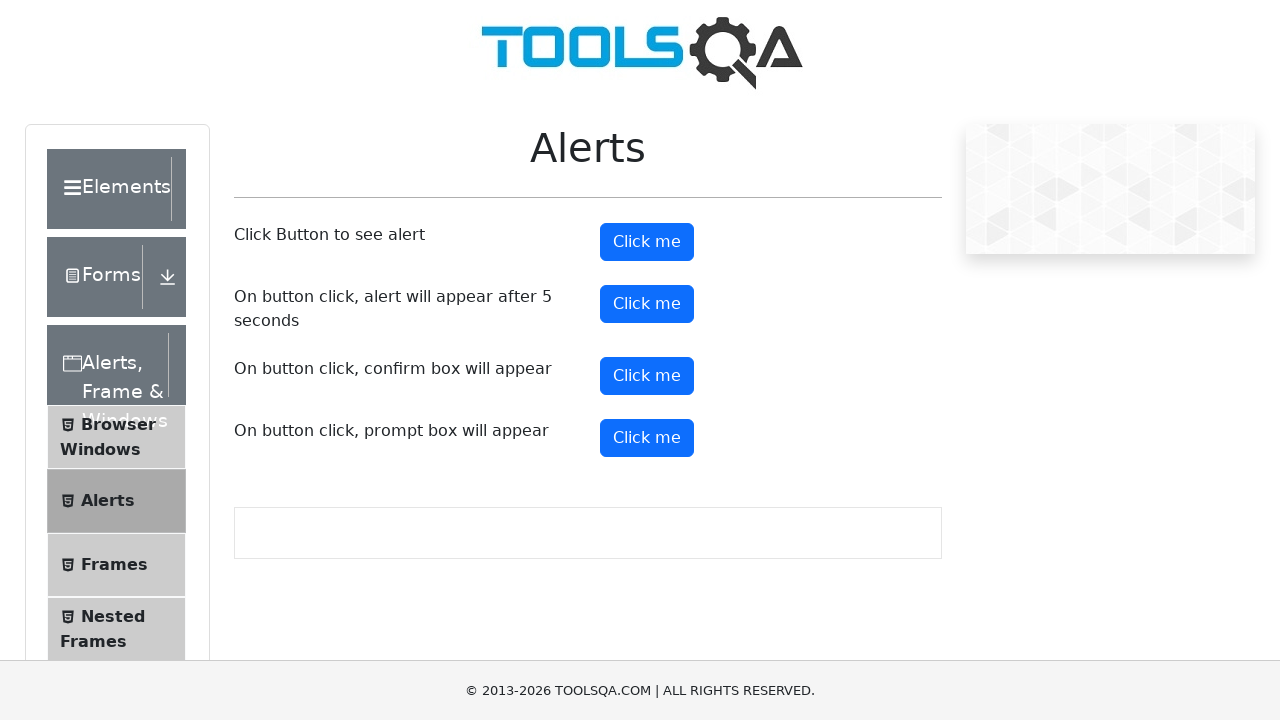

Clicked button to trigger alert at (647, 242) on (//button[@class='btn btn-primary'])[1]
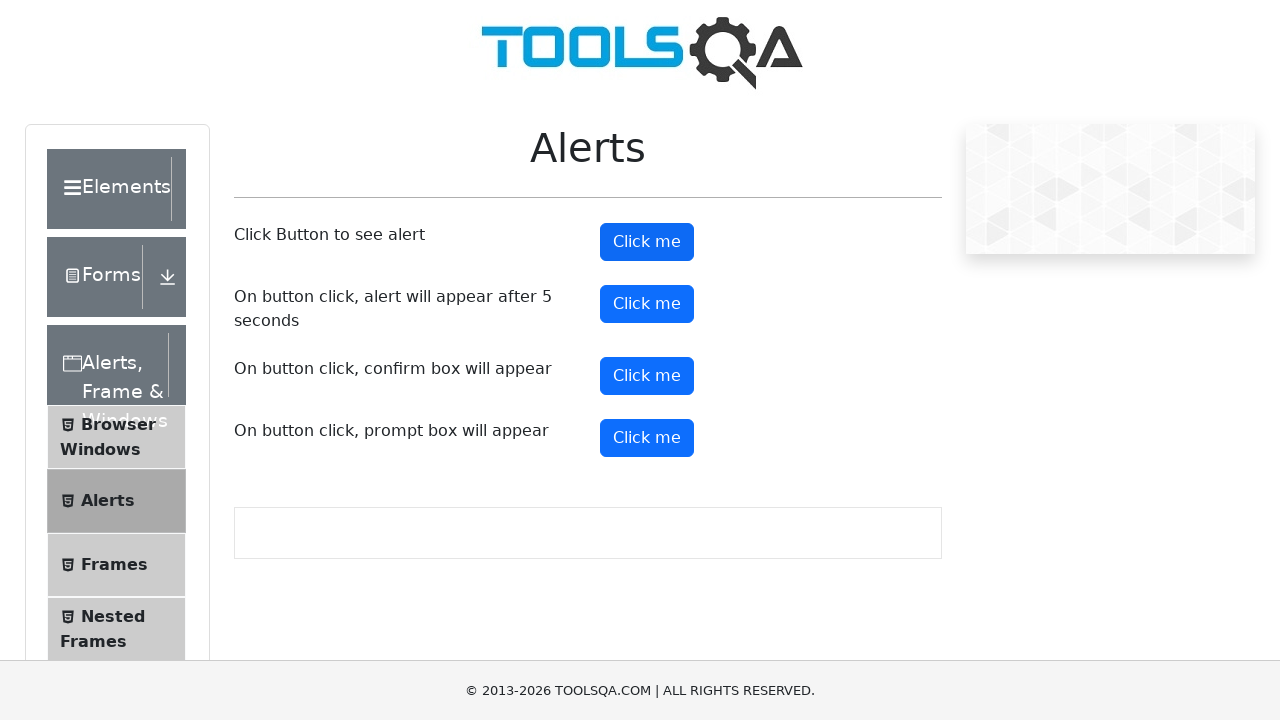

Set up dialog handler to accept alerts
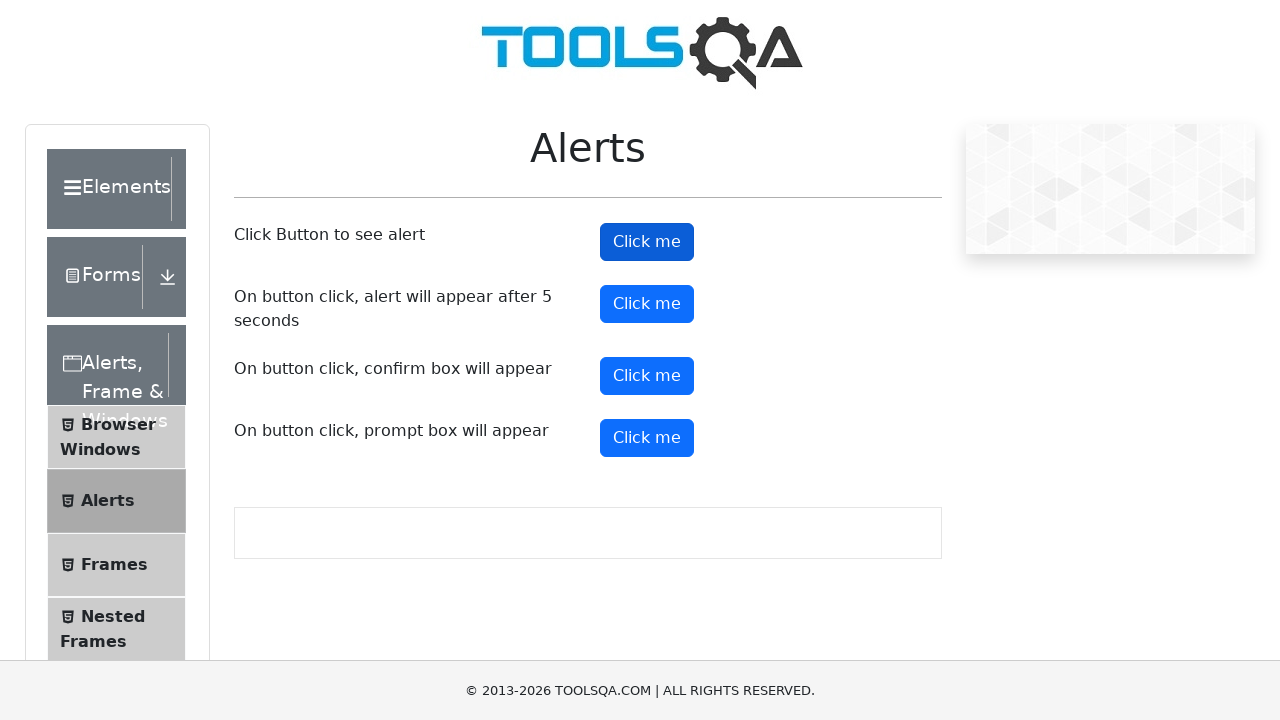

Waited 500ms for alert to be processed
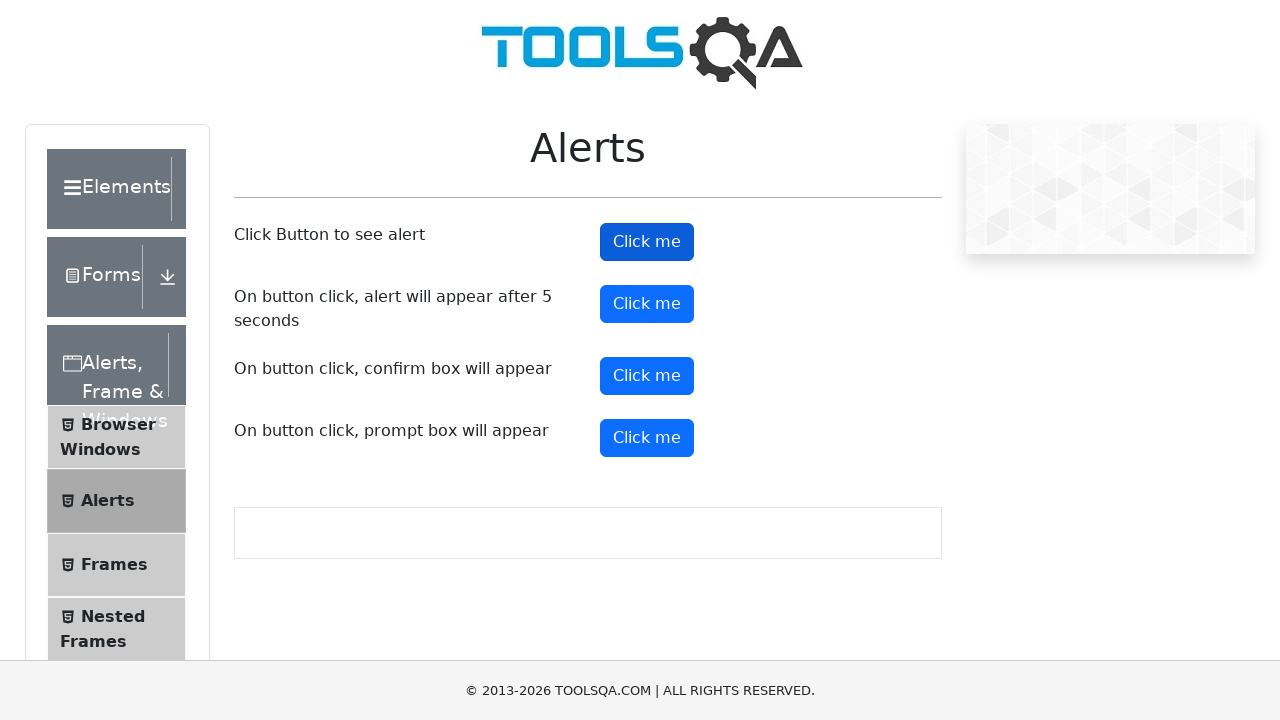

Verified button is still present after alert dismissal
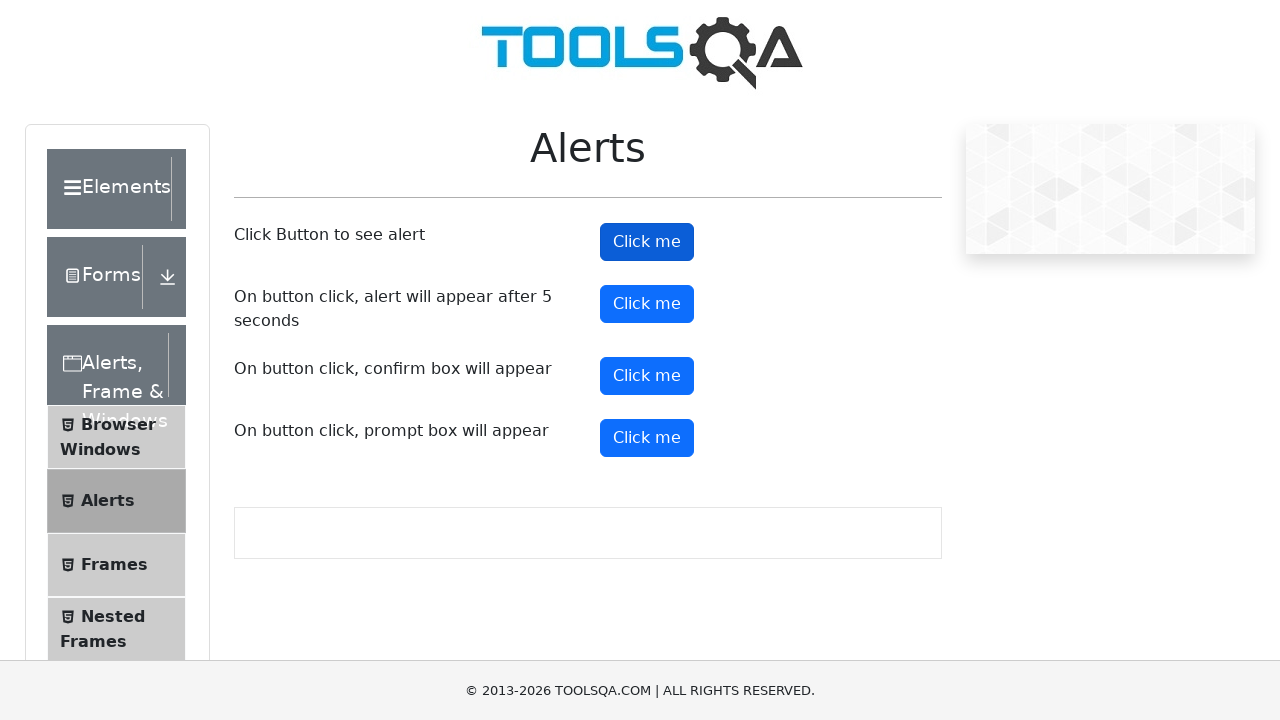

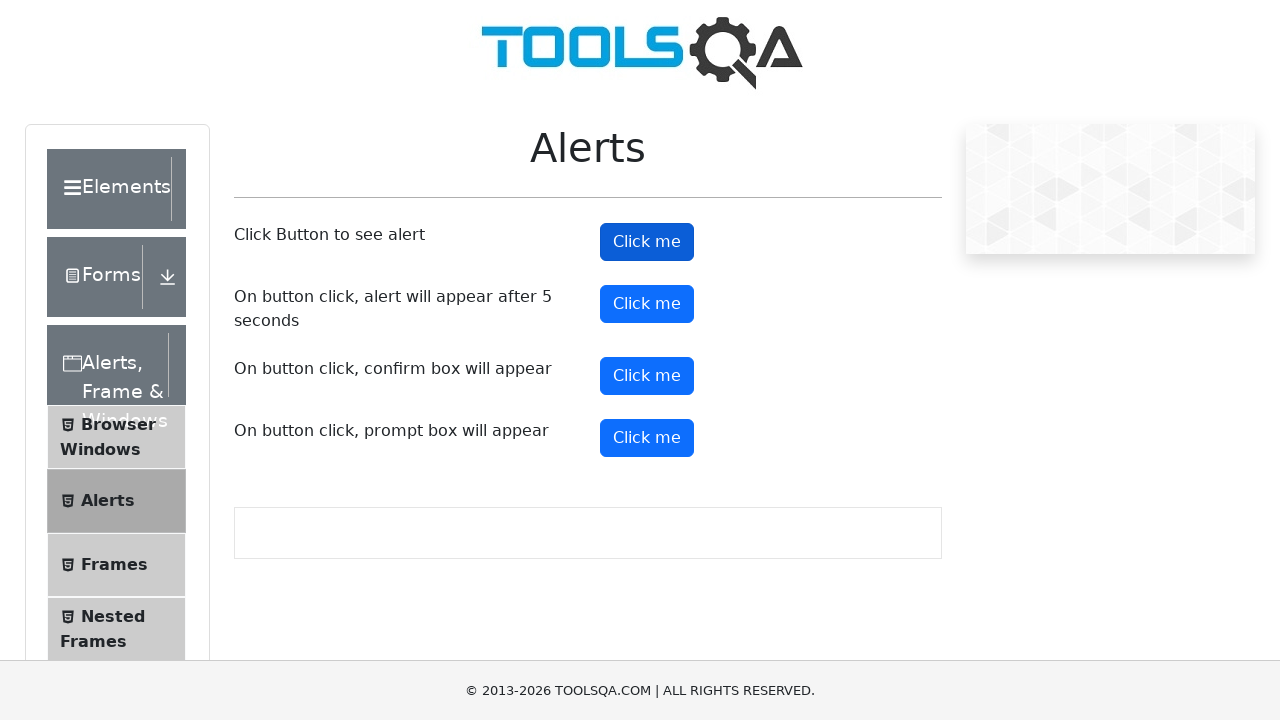